Tests sorting the "Due" column in descending order by clicking the column header twice and verifying the values are sorted

Starting URL: http://the-internet.herokuapp.com/tables

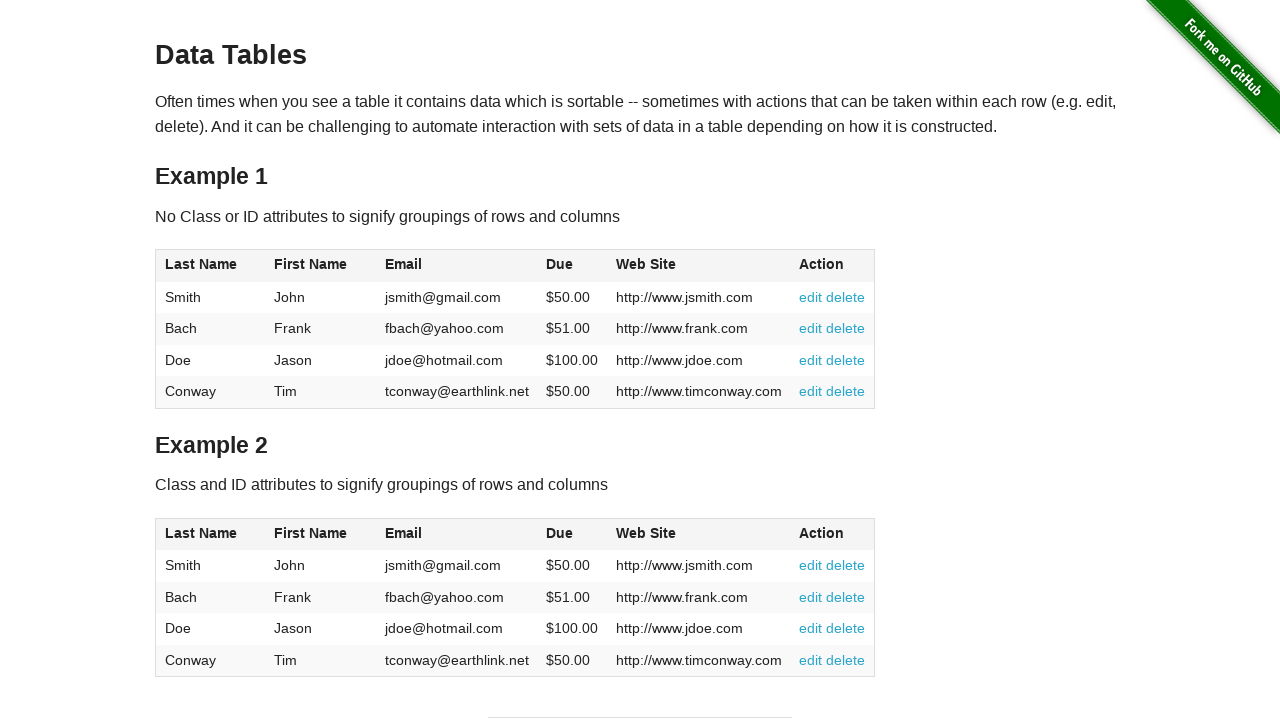

Clicked Due column header first time to initiate sort at (572, 266) on #table1 thead tr th:nth-of-type(4)
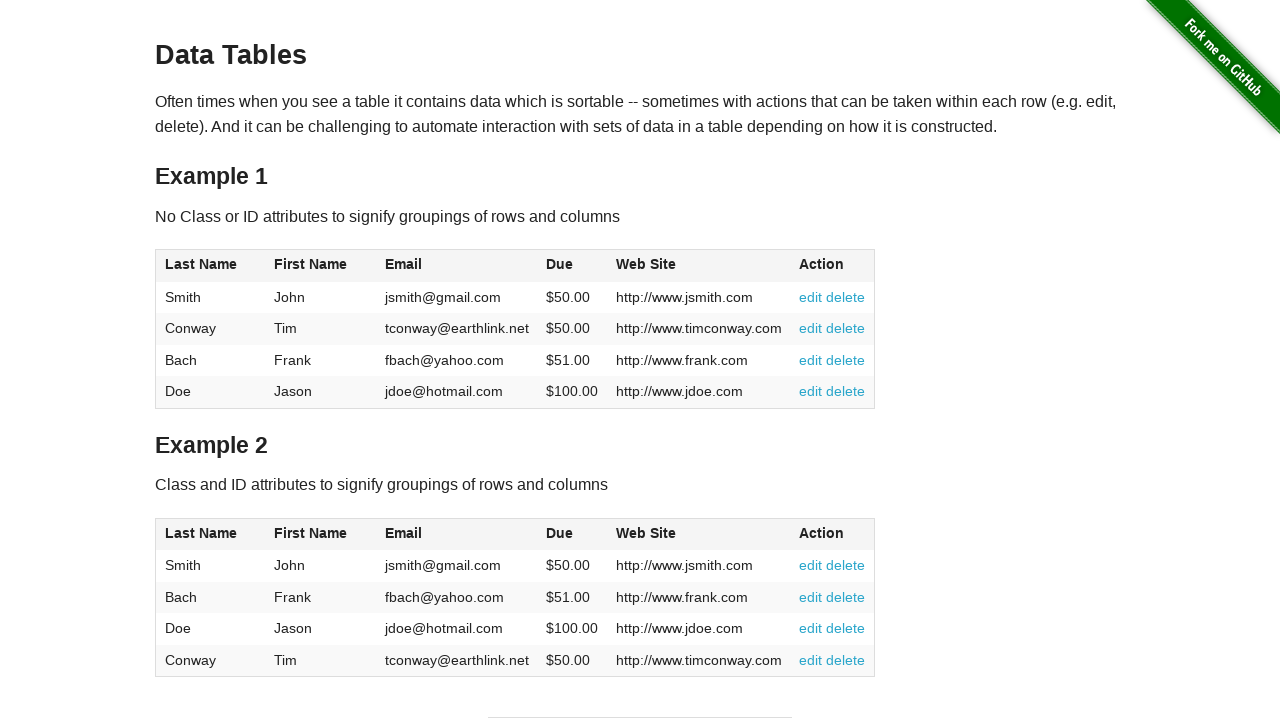

Clicked Due column header second time to sort in descending order at (572, 266) on #table1 thead tr th:nth-of-type(4)
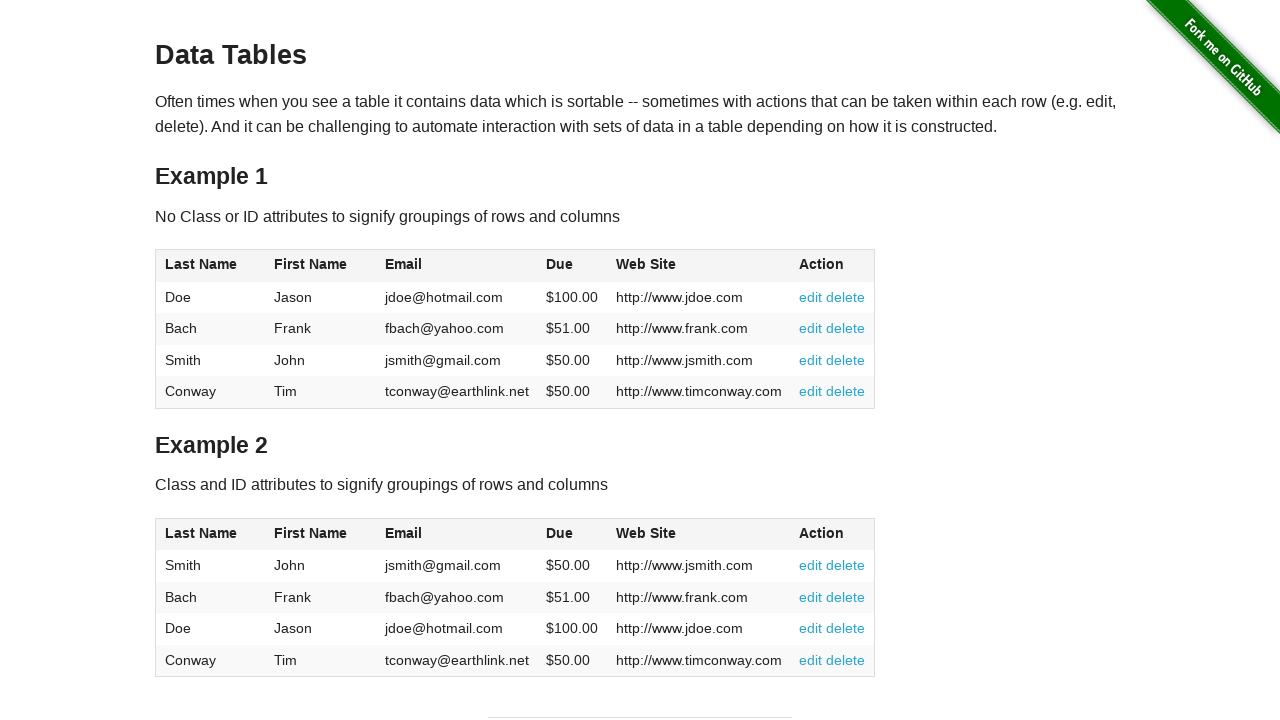

Table Due column loaded and ready
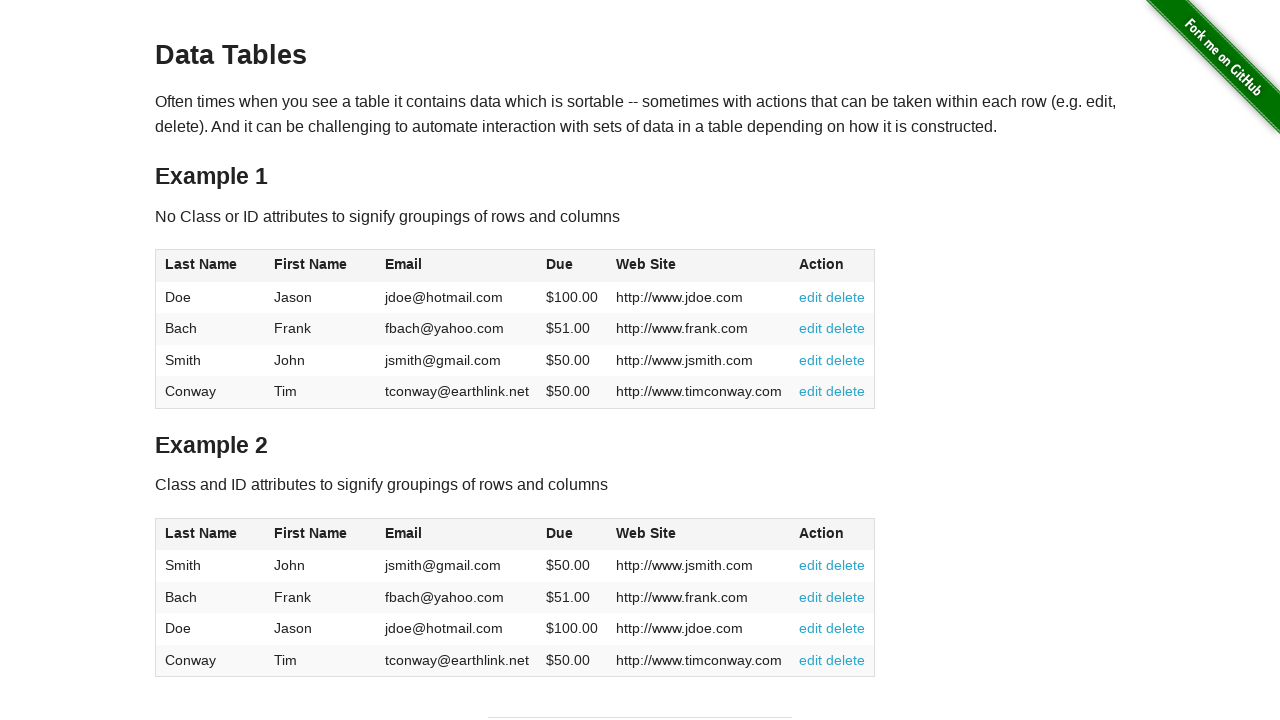

Retrieved all Due column values from table
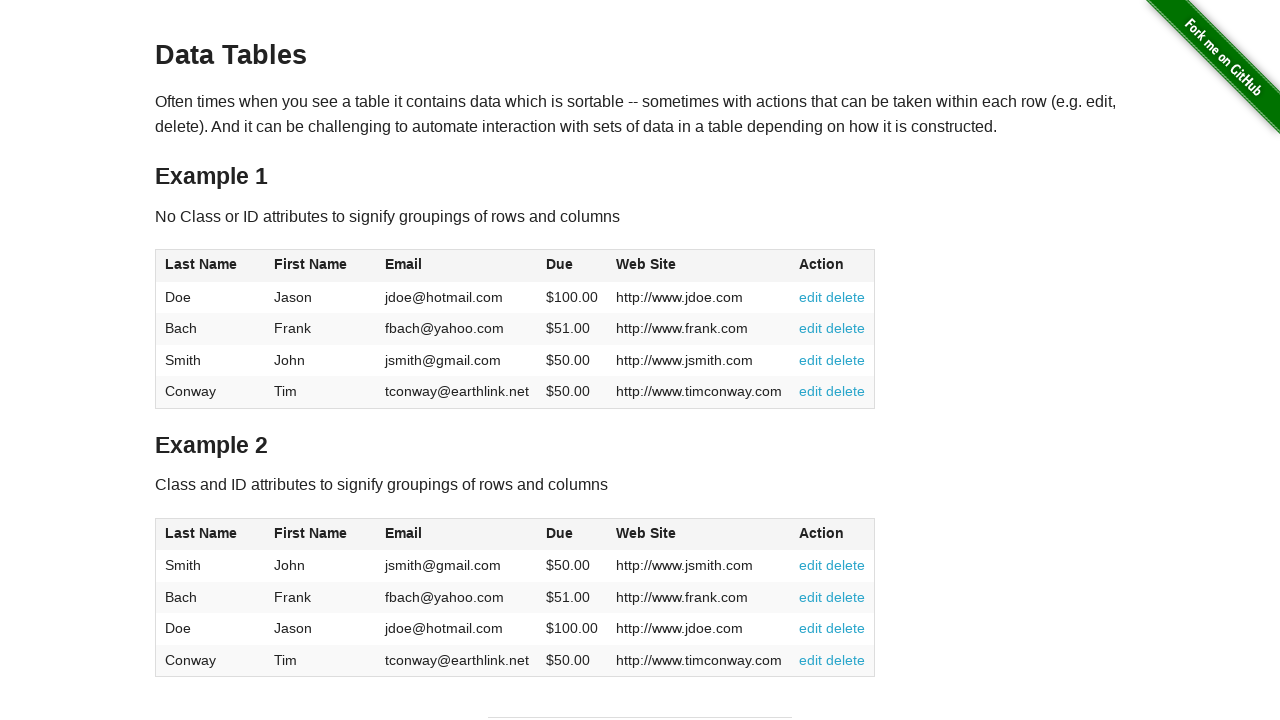

Converted Due values from strings to floats
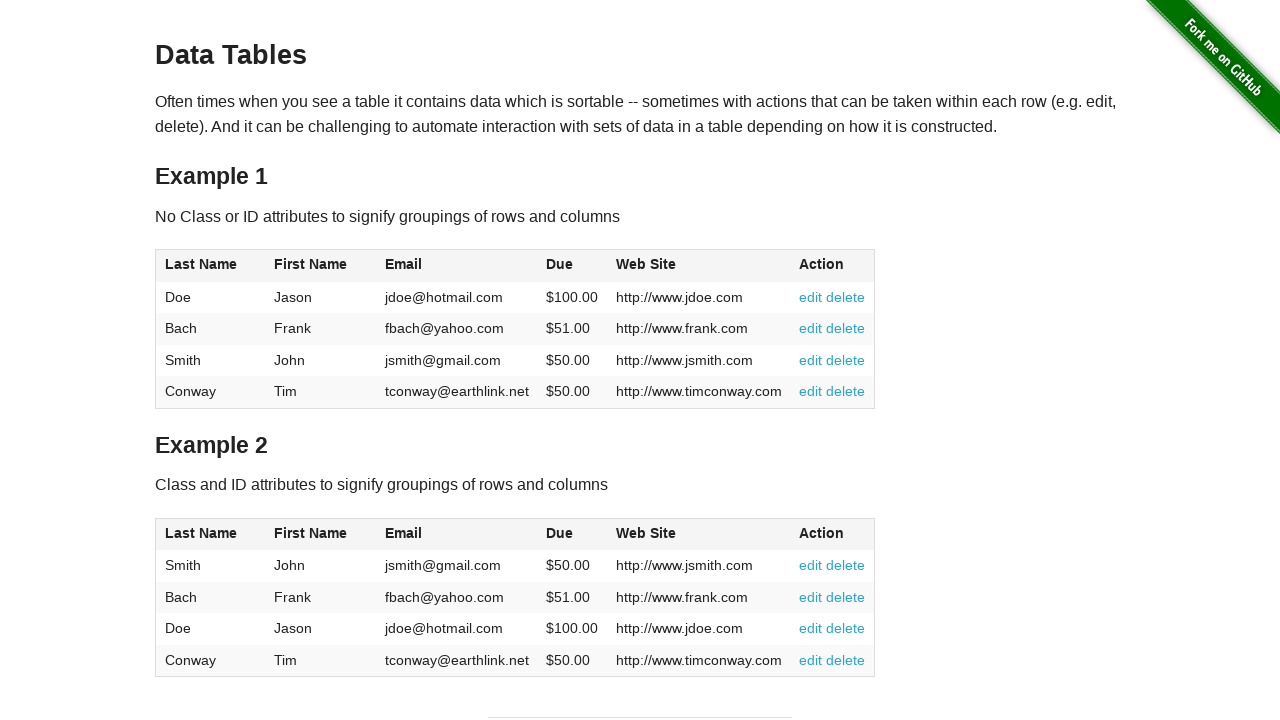

Verified Due column is sorted in descending order
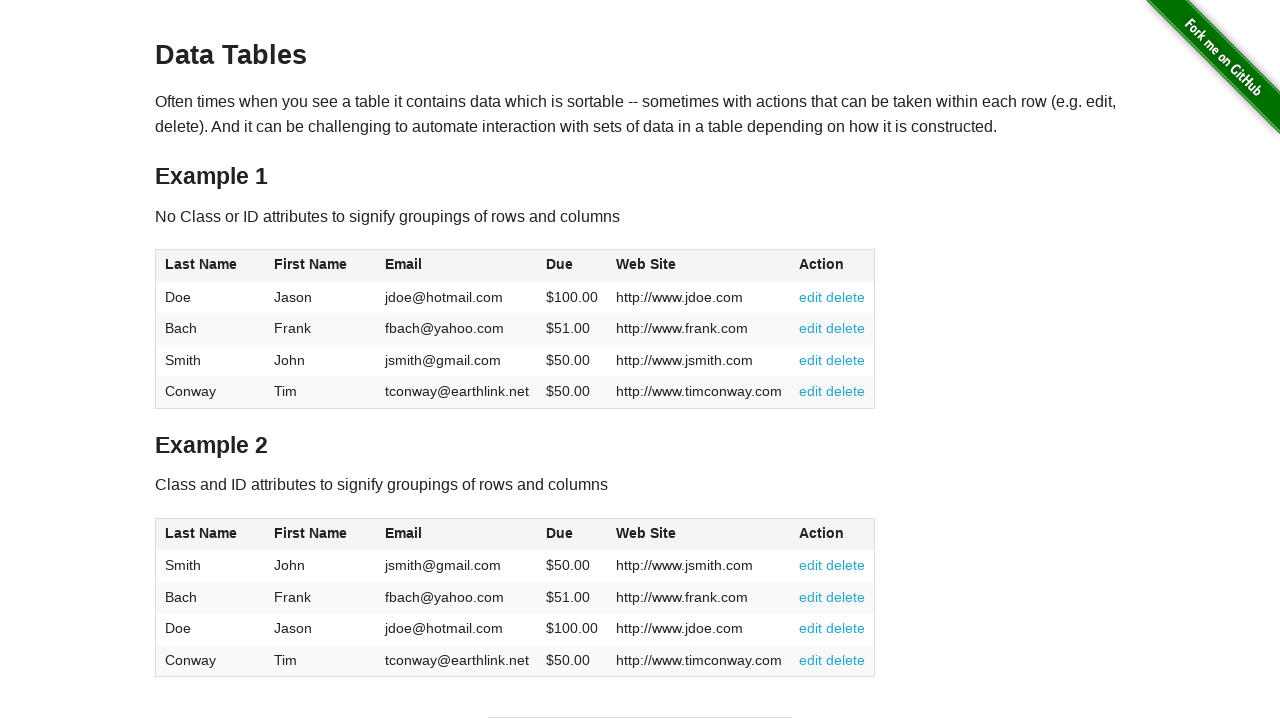

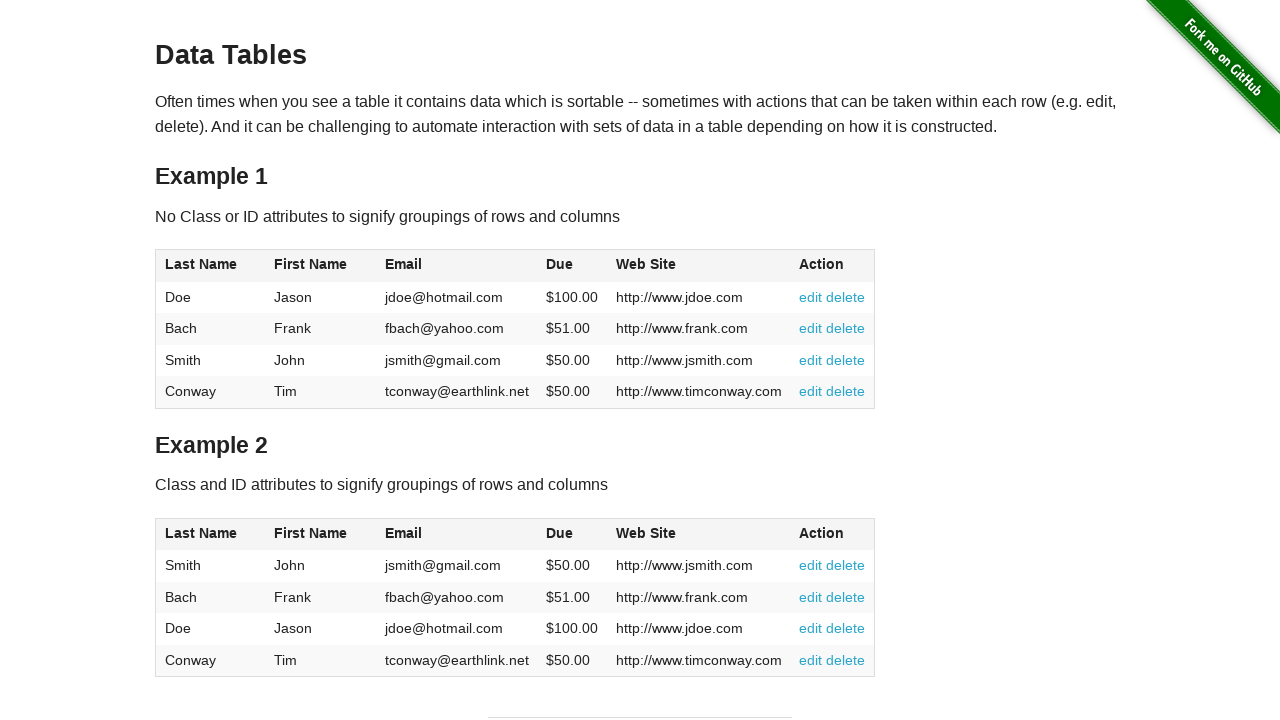